Tests search functionality by typing a search term and pressing Enter, then verifying search results are displayed

Starting URL: http://zero.webappsecurity.com/index.html

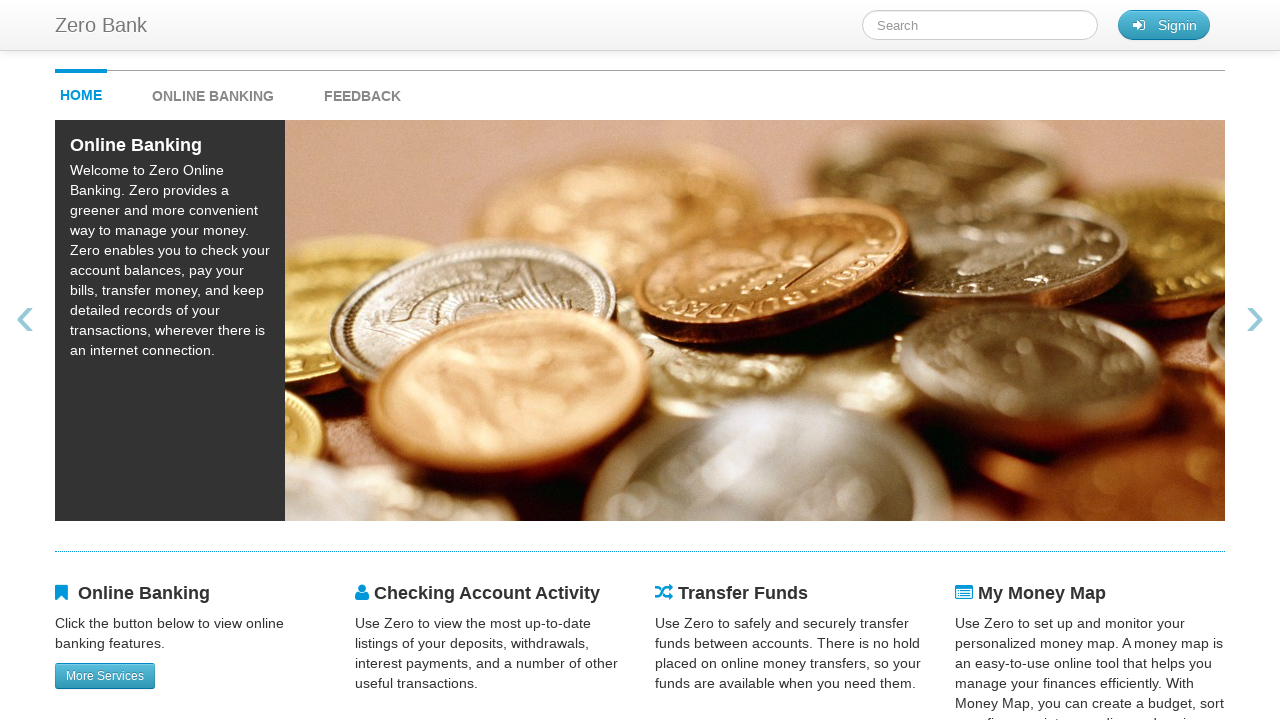

Filled search field with 'bank' on #searchTerm
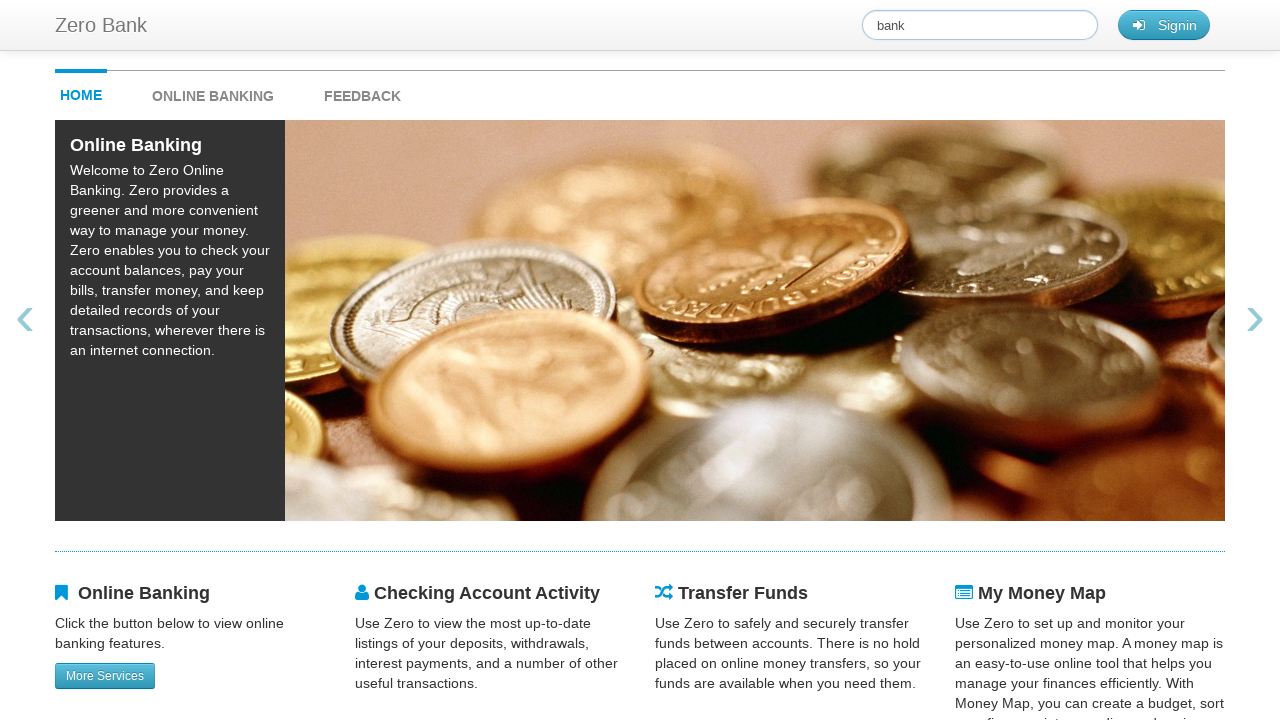

Pressed Enter to submit search
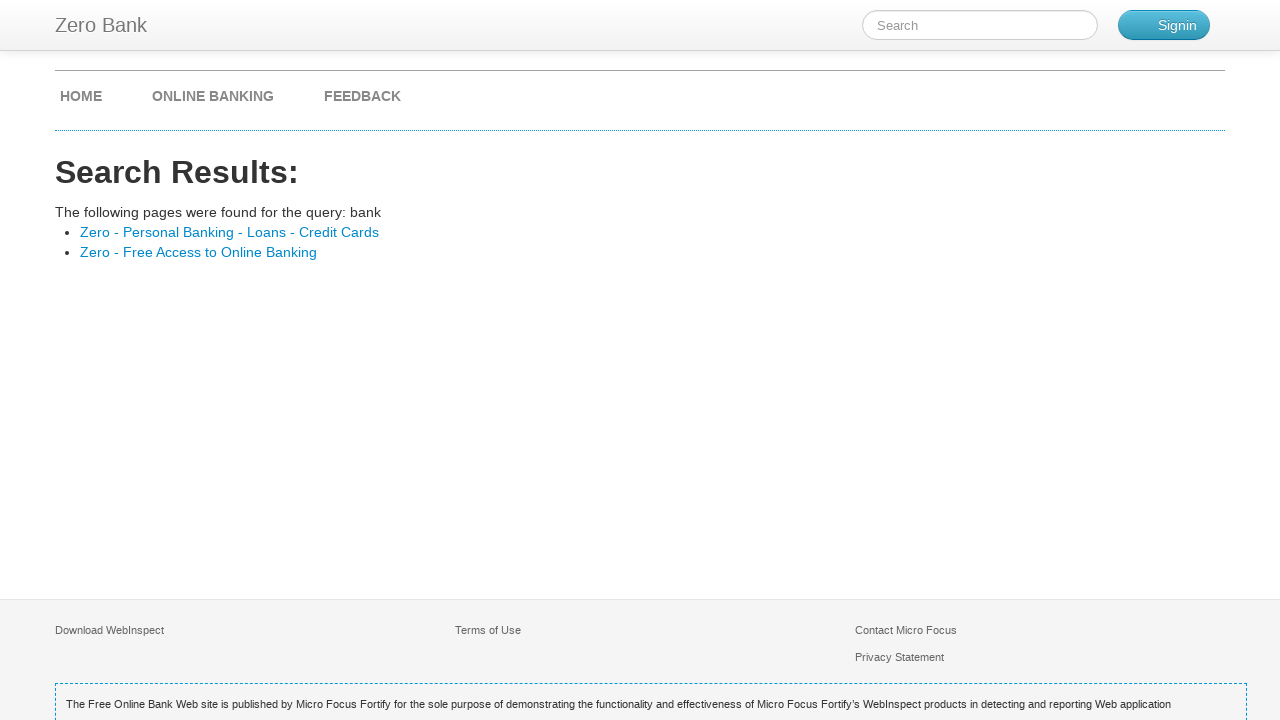

Search results displayed with links
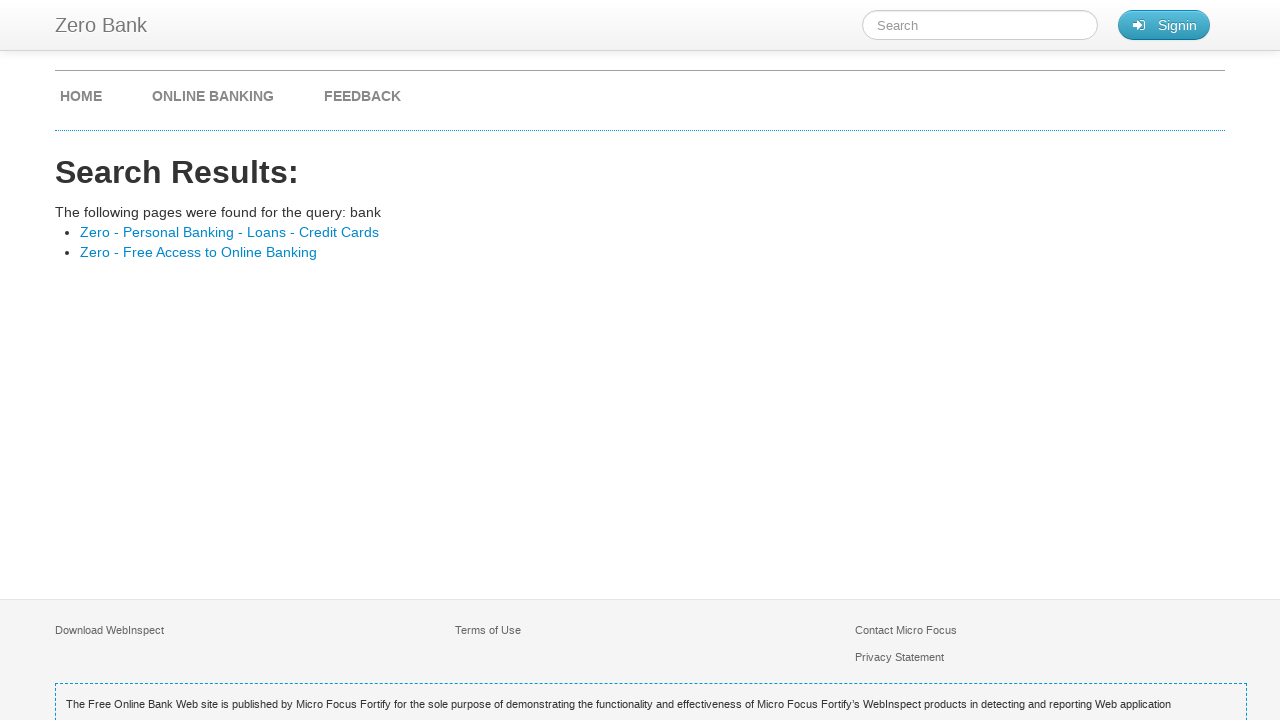

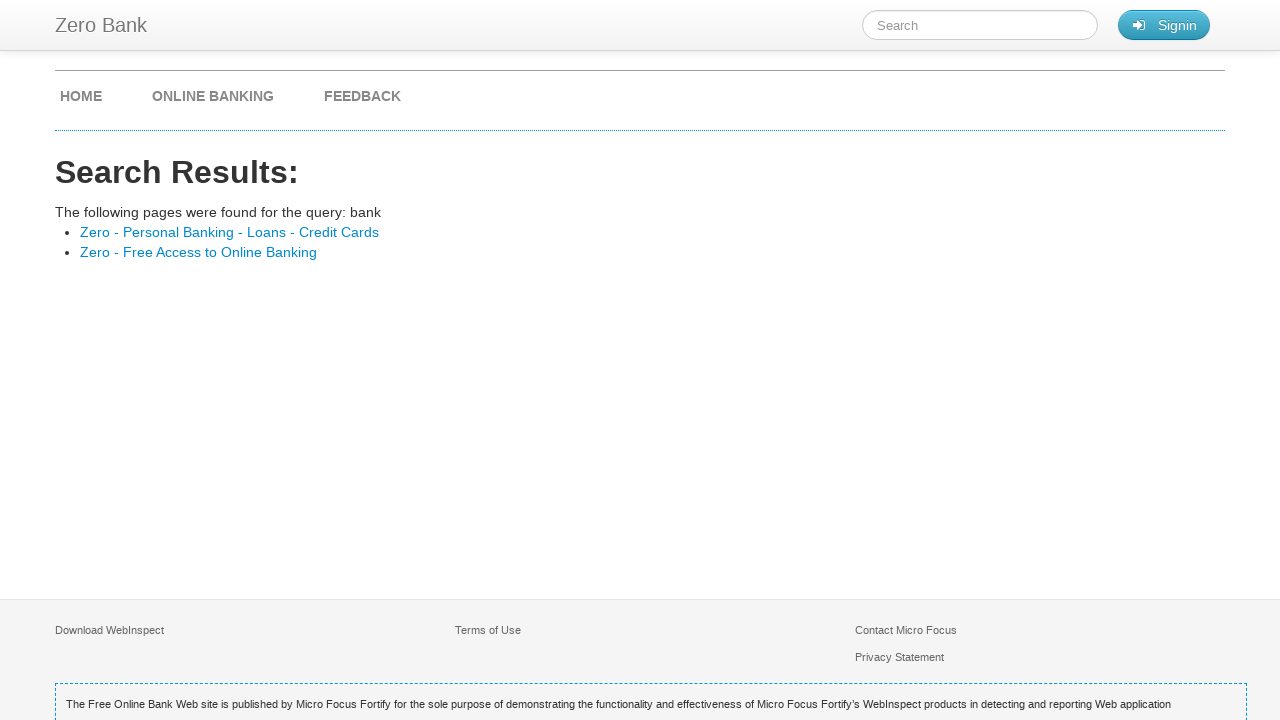